Tests basic alert popup by clicking a button to trigger an alert and accepting it

Starting URL: https://demoqa.com/alerts

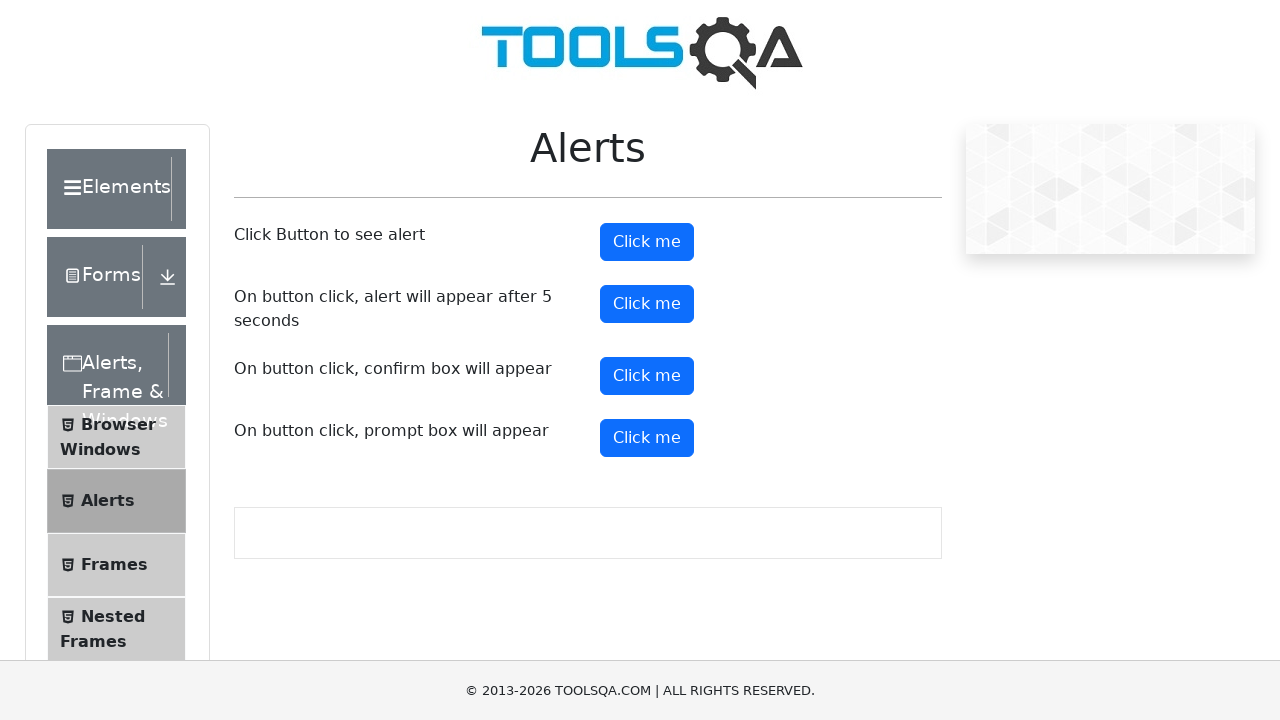

Clicked alert button to trigger alert popup at (647, 242) on xpath=//button[@id='alertButton']
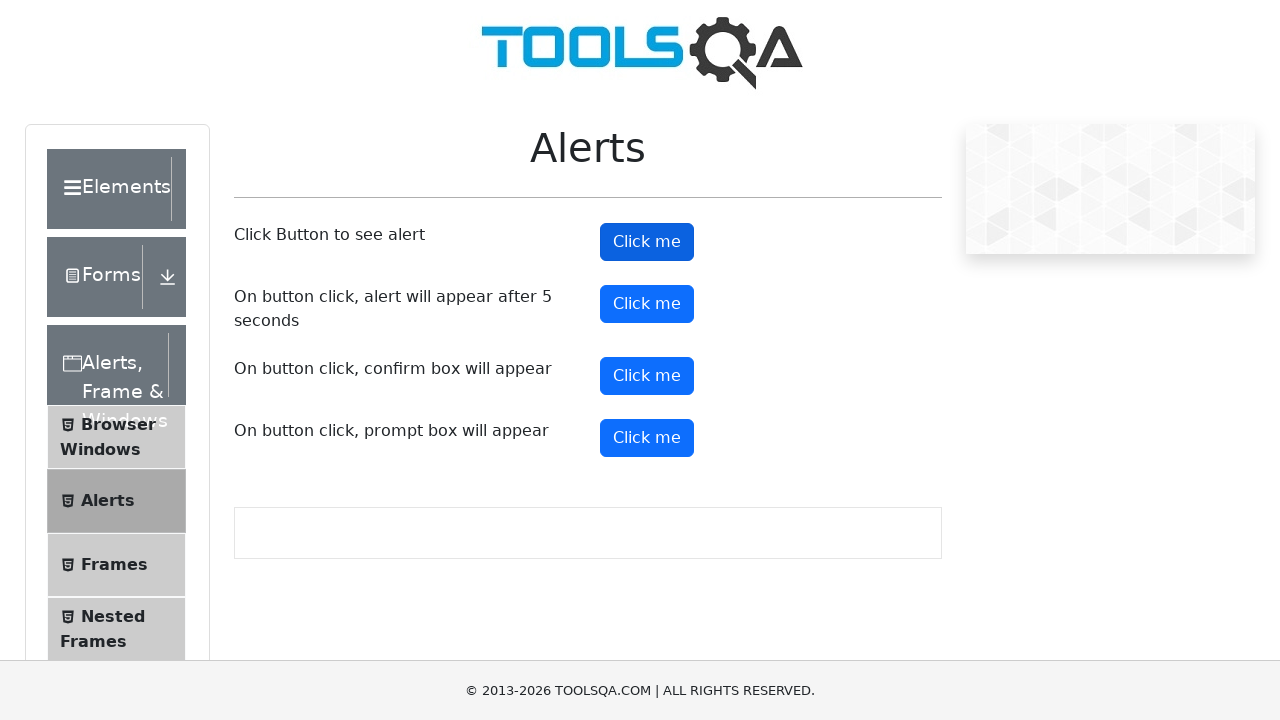

Alert popup accepted
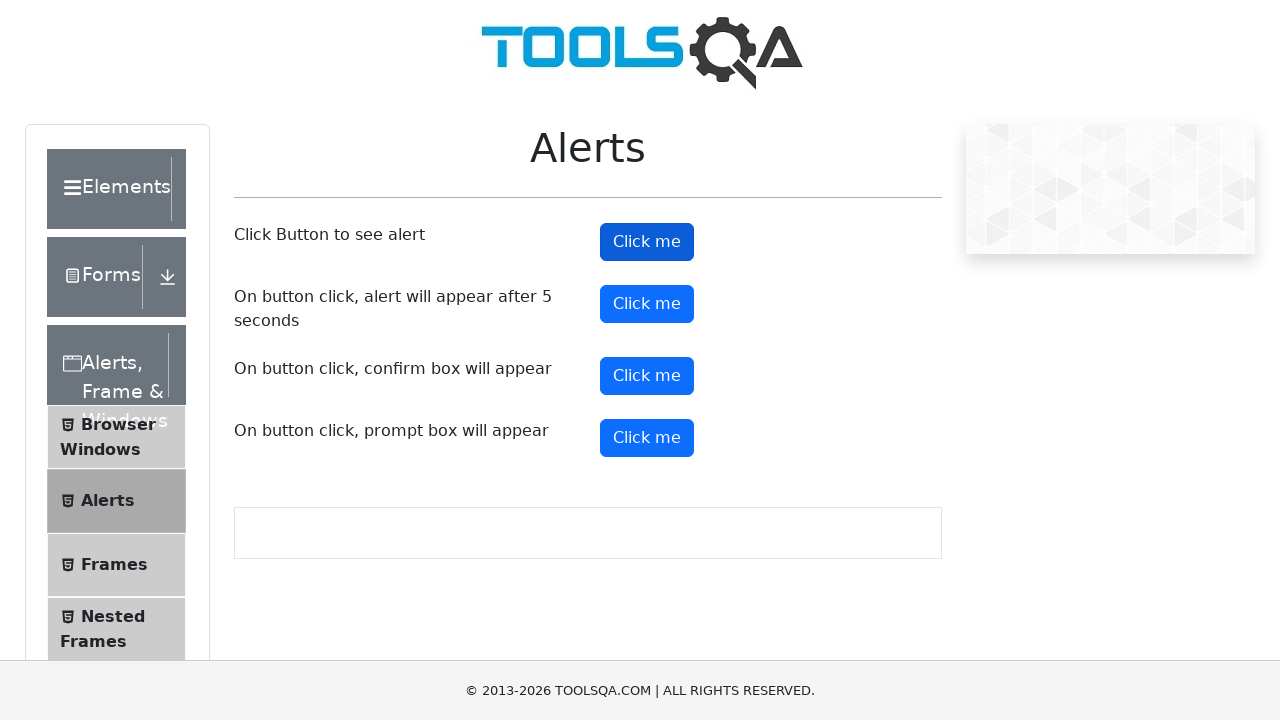

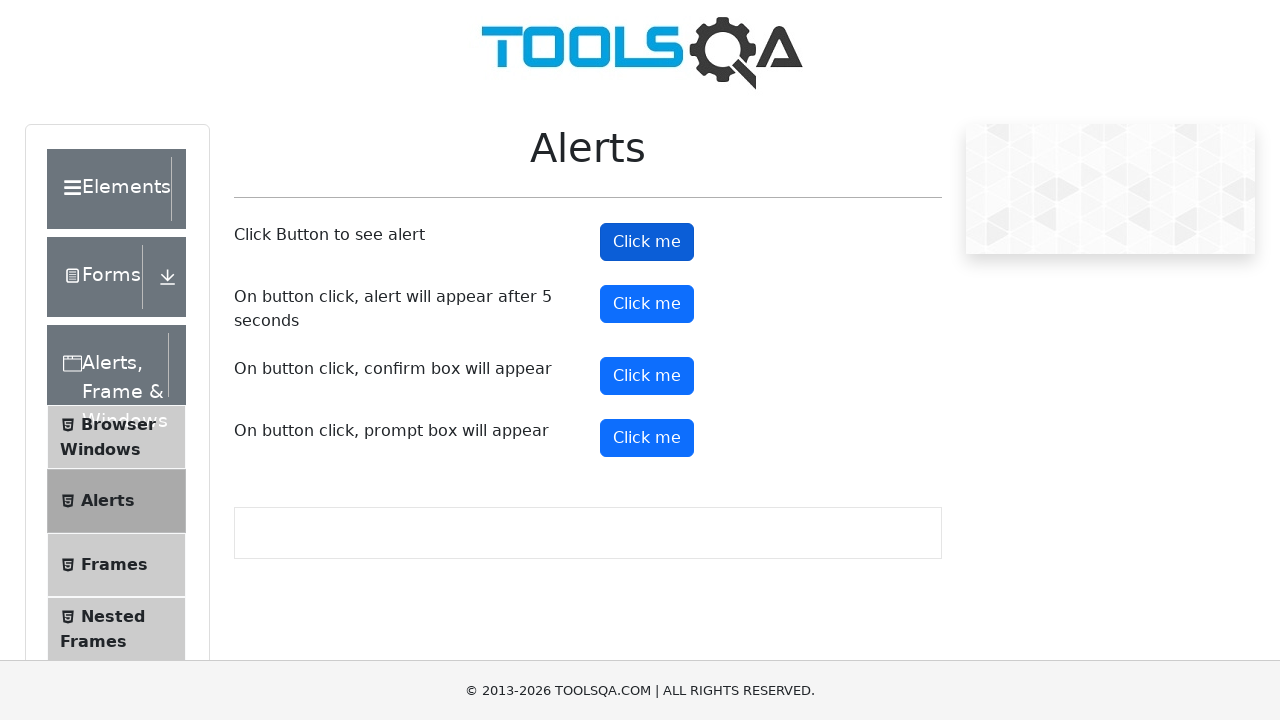